Tests adding todo items by filling the input field and pressing Enter, verifying that items are added to the list.

Starting URL: https://demo.playwright.dev/todomvc

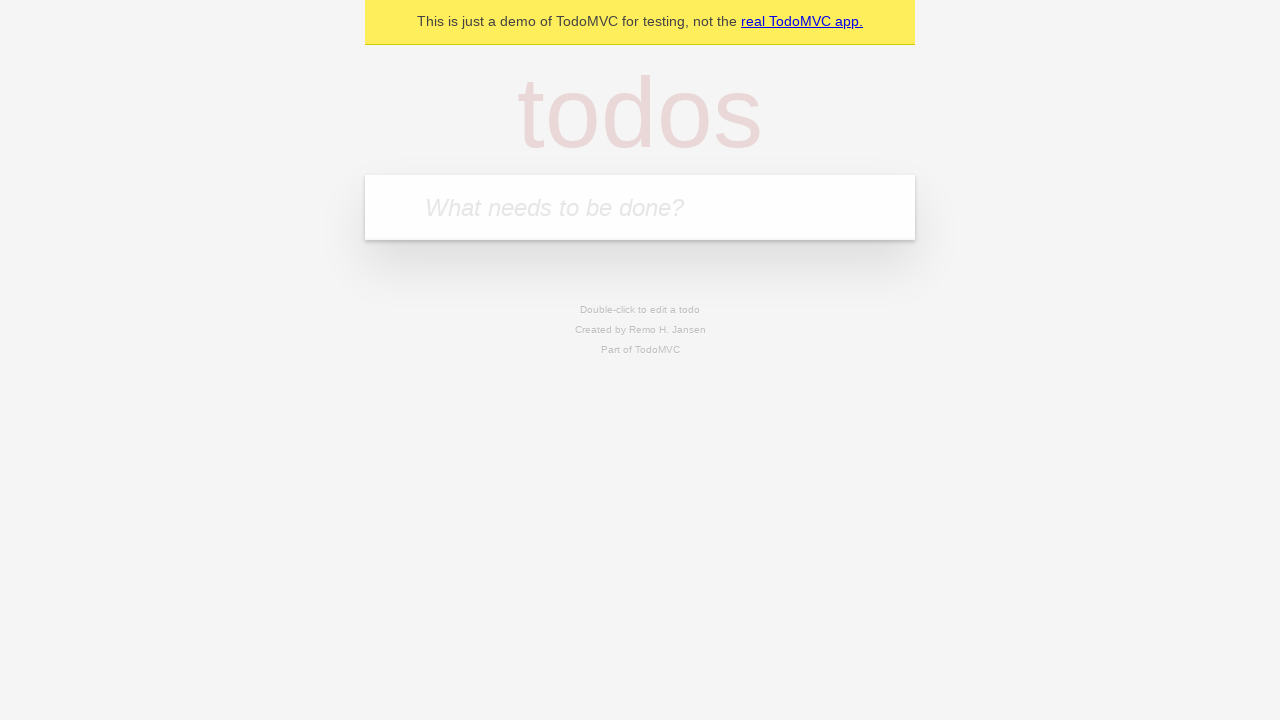

Filled input field with first todo item 'buy some cheese' on internal:attr=[placeholder="What needs to be done?"i]
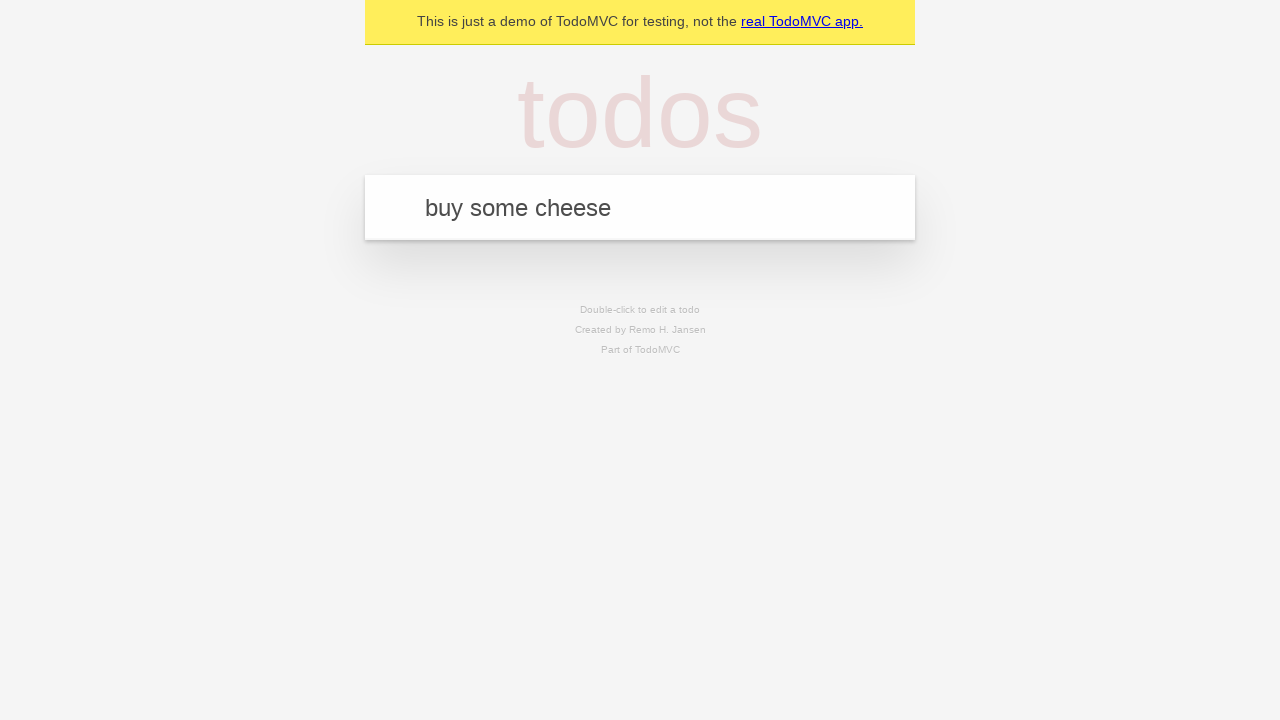

Pressed Enter to add first todo item on internal:attr=[placeholder="What needs to be done?"i]
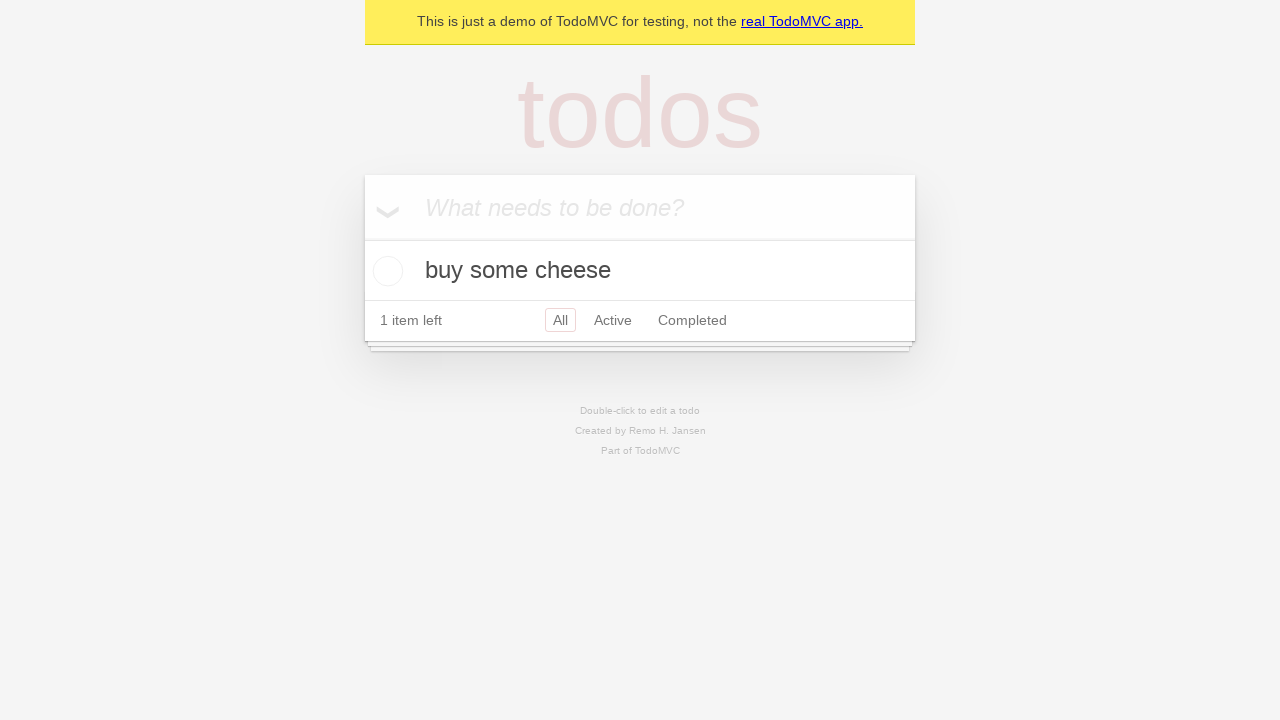

First todo item appeared in the list
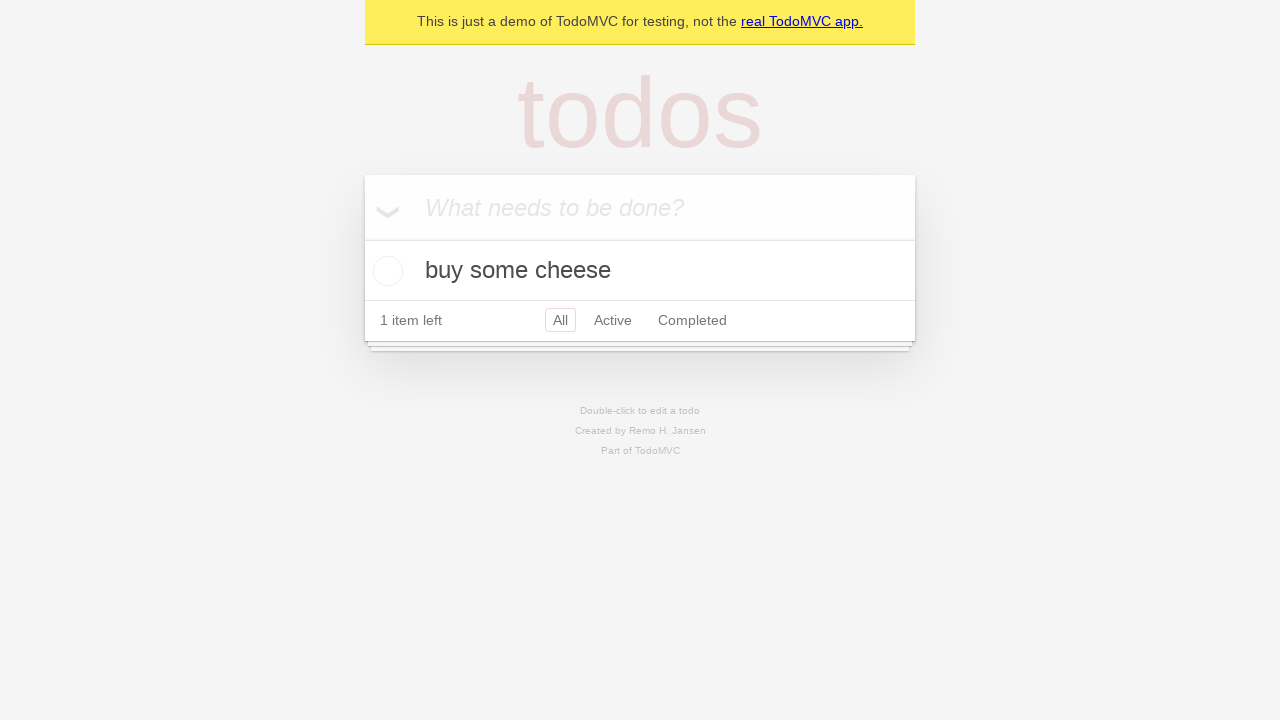

Filled input field with second todo item 'feed the cat' on internal:attr=[placeholder="What needs to be done?"i]
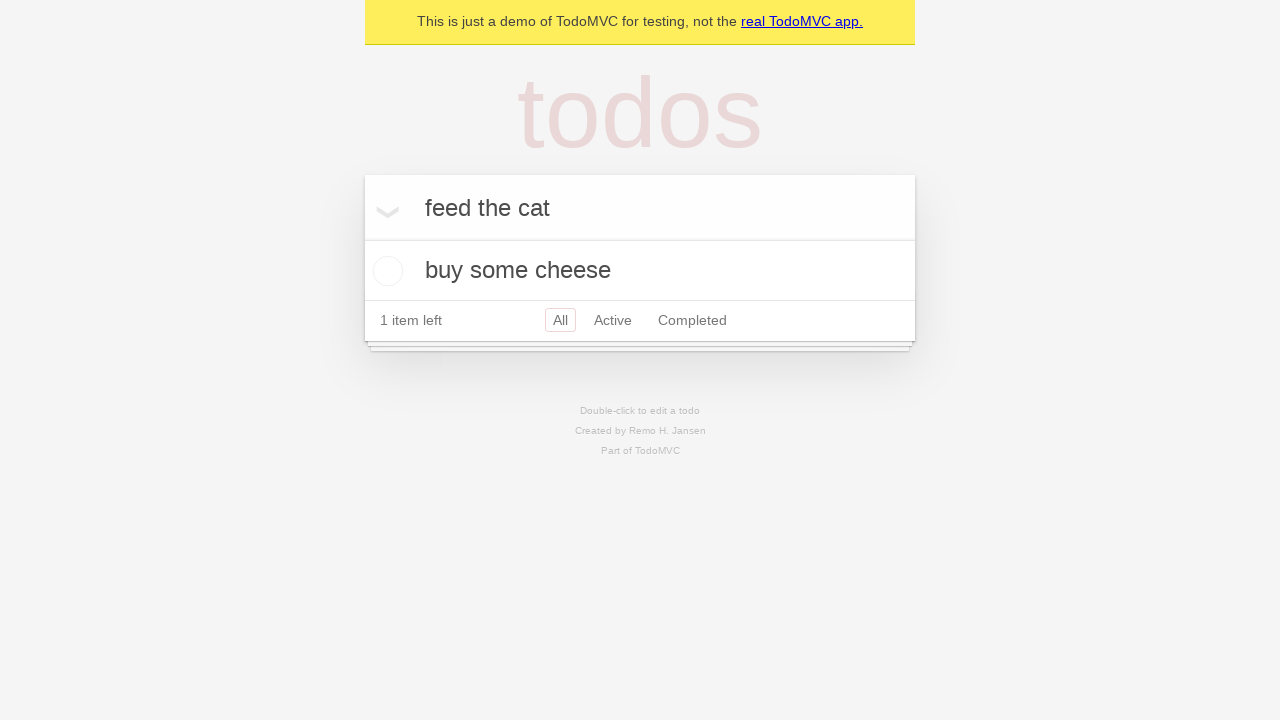

Pressed Enter to add second todo item on internal:attr=[placeholder="What needs to be done?"i]
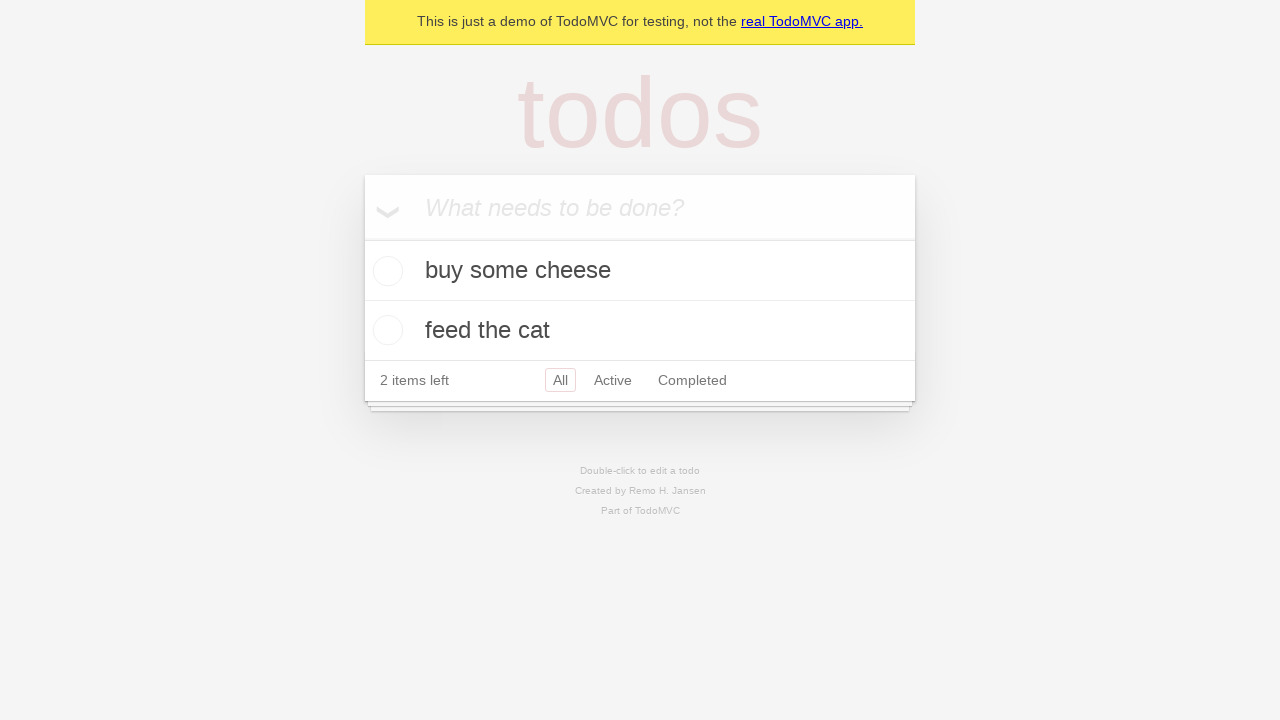

Second todo item appeared in the list
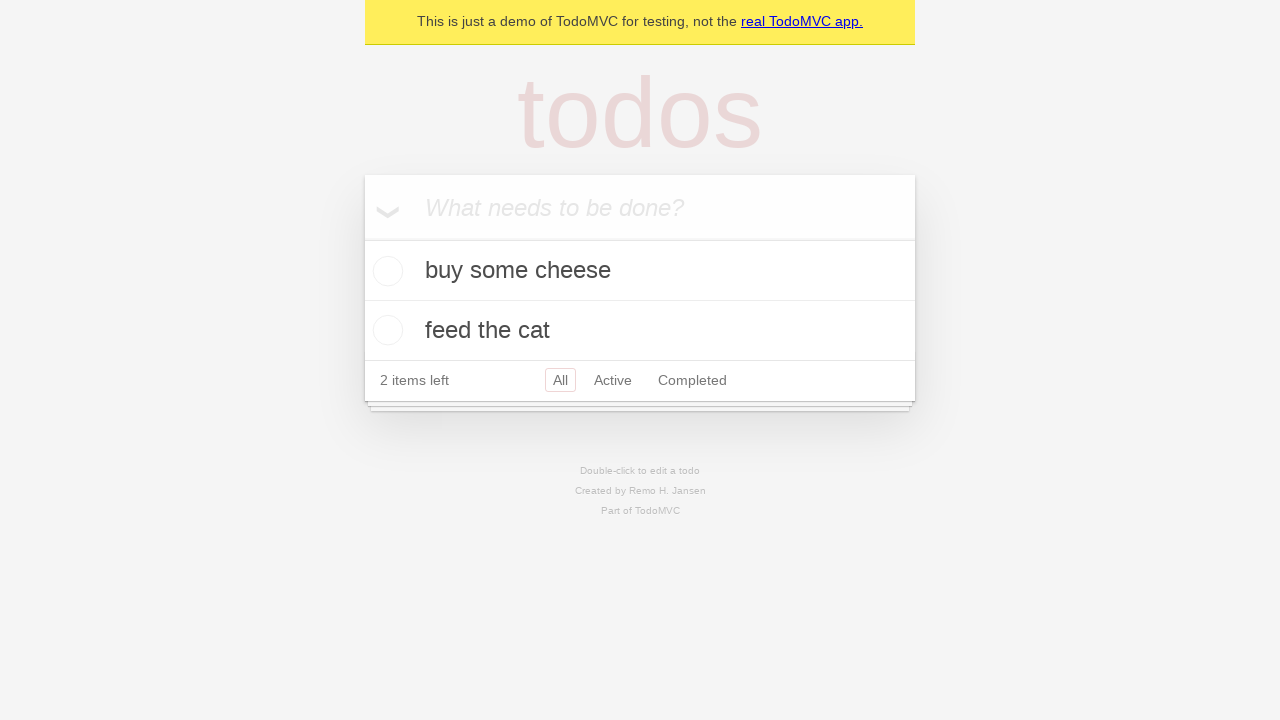

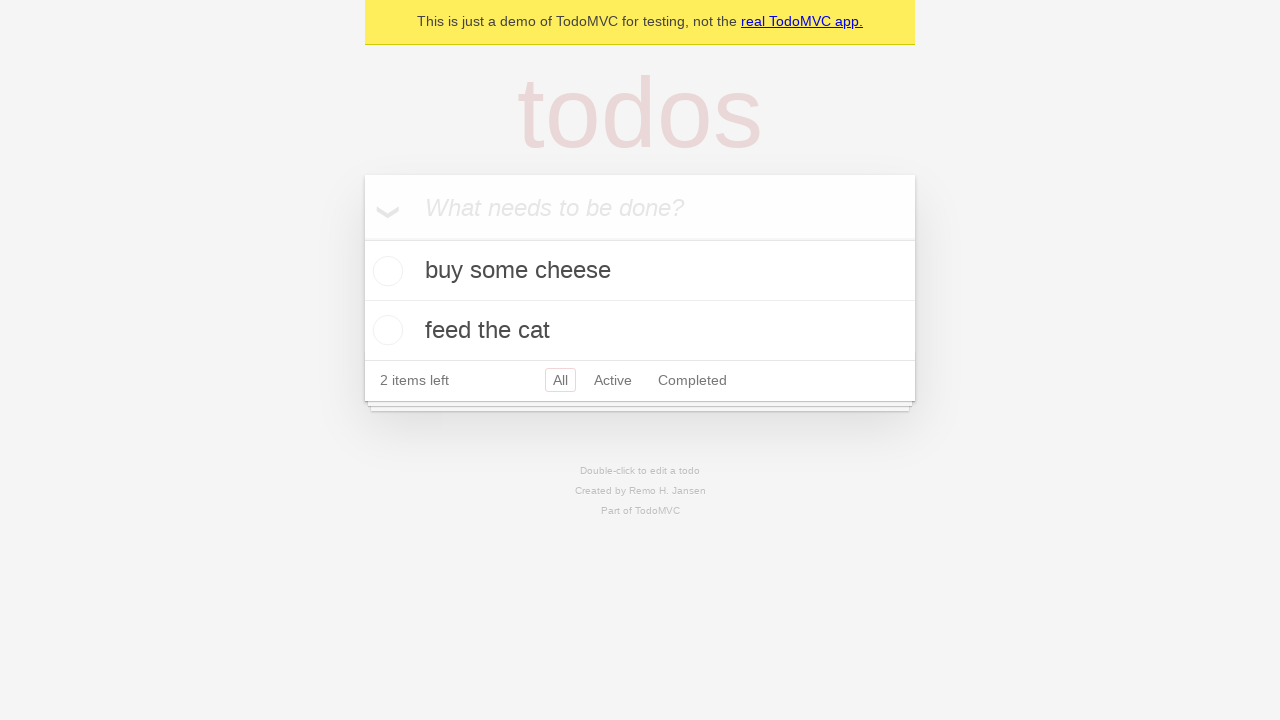